Tests textbox functionality by entering text and then clearing it

Starting URL: http://omayo.blogspot.com/

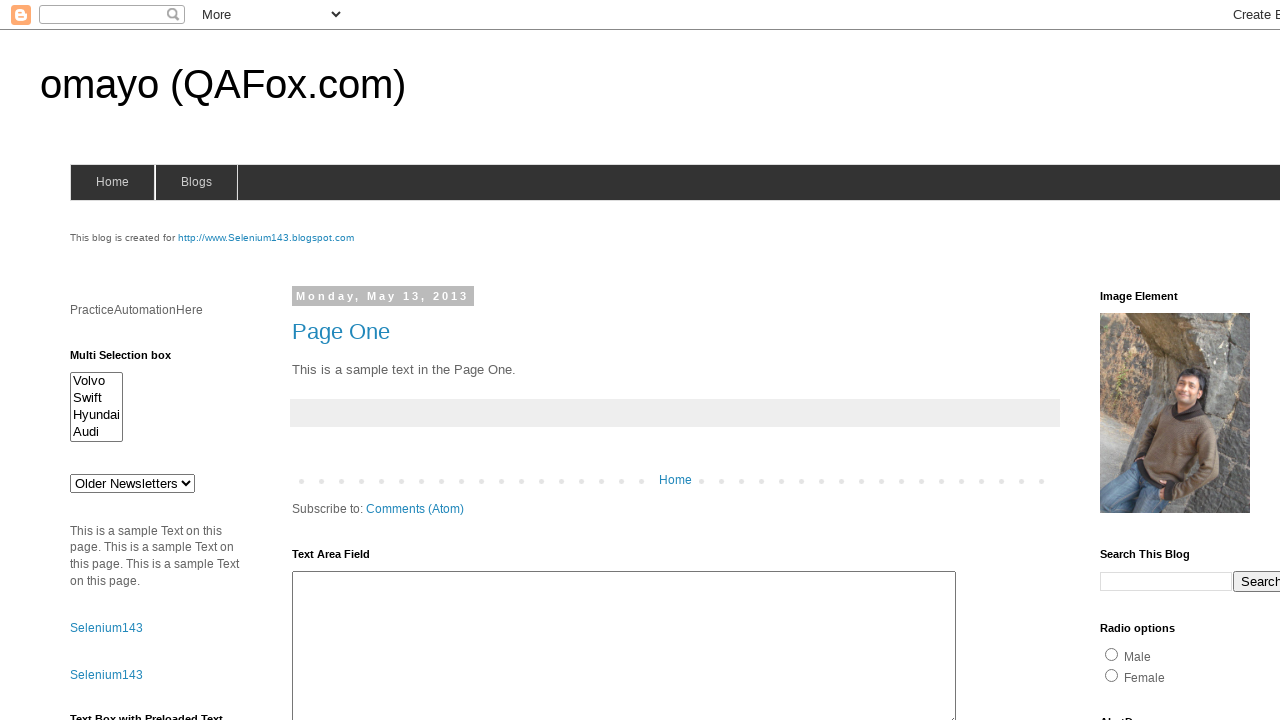

Filled textbox with 'ntnlinh12345' on //form[@name='form1']//input[@type='text']
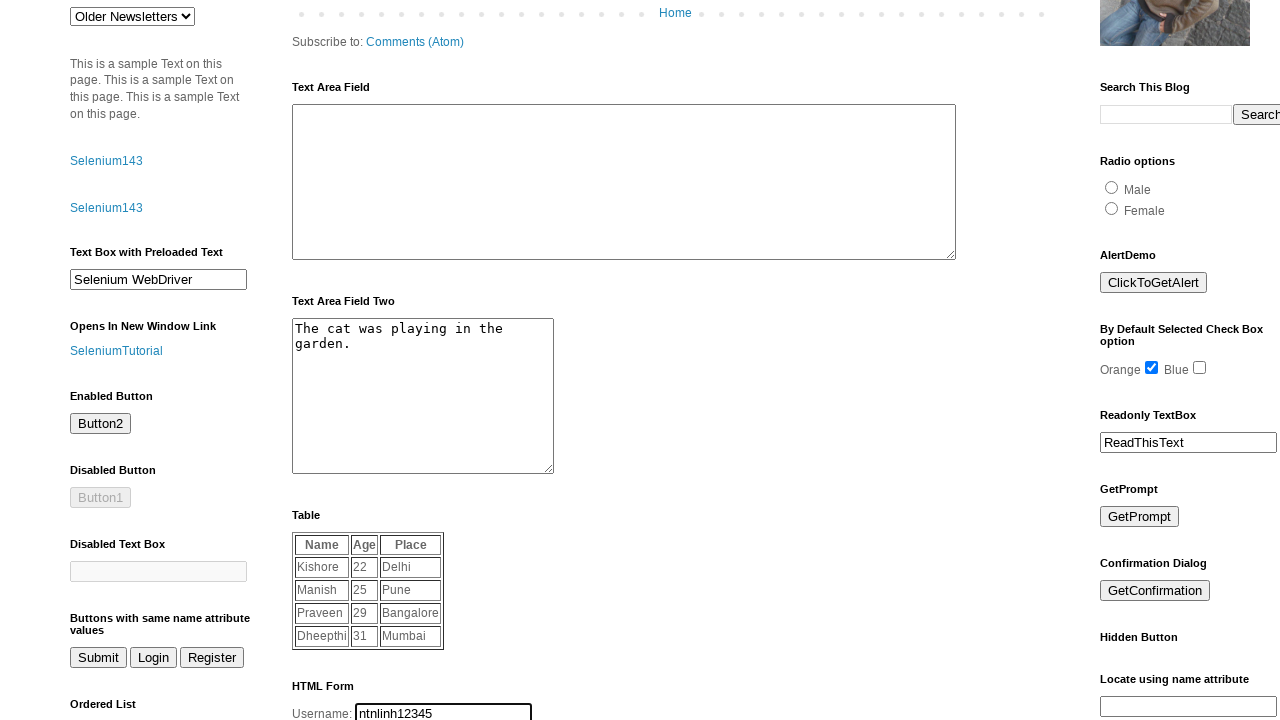

Cleared textbox by filling it with empty string on //form[@name='form1']//input[@type='text']
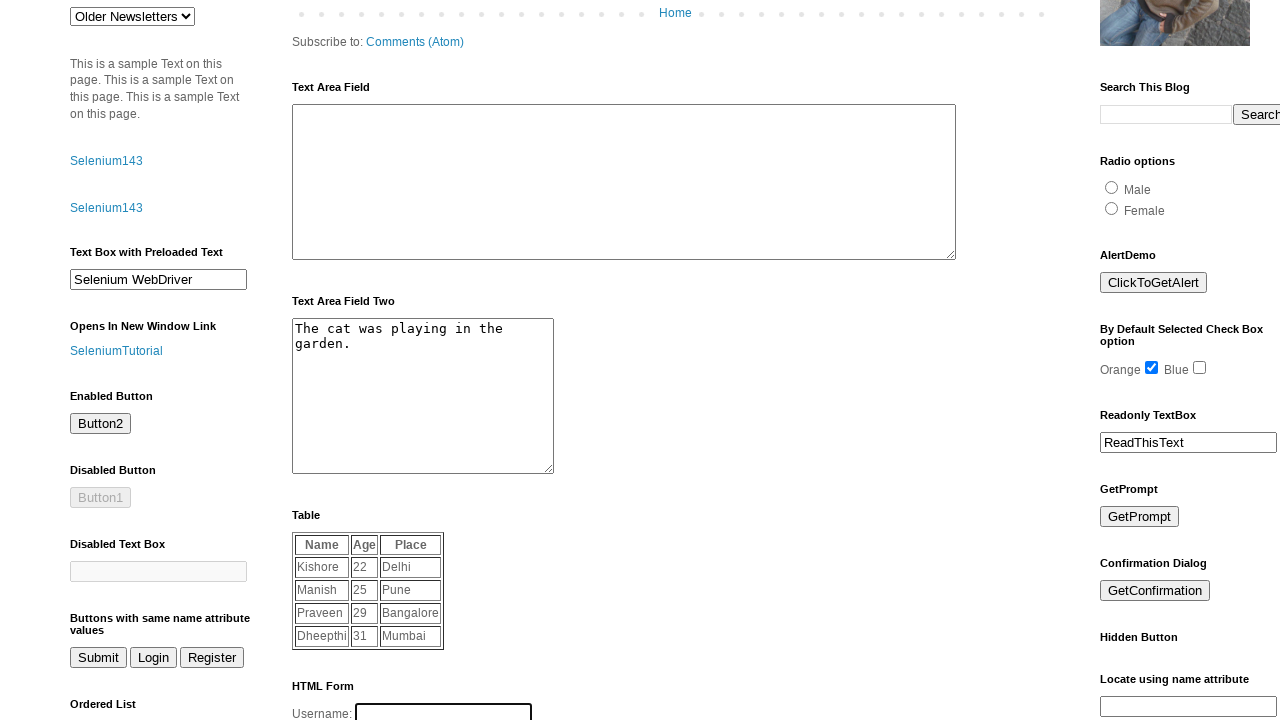

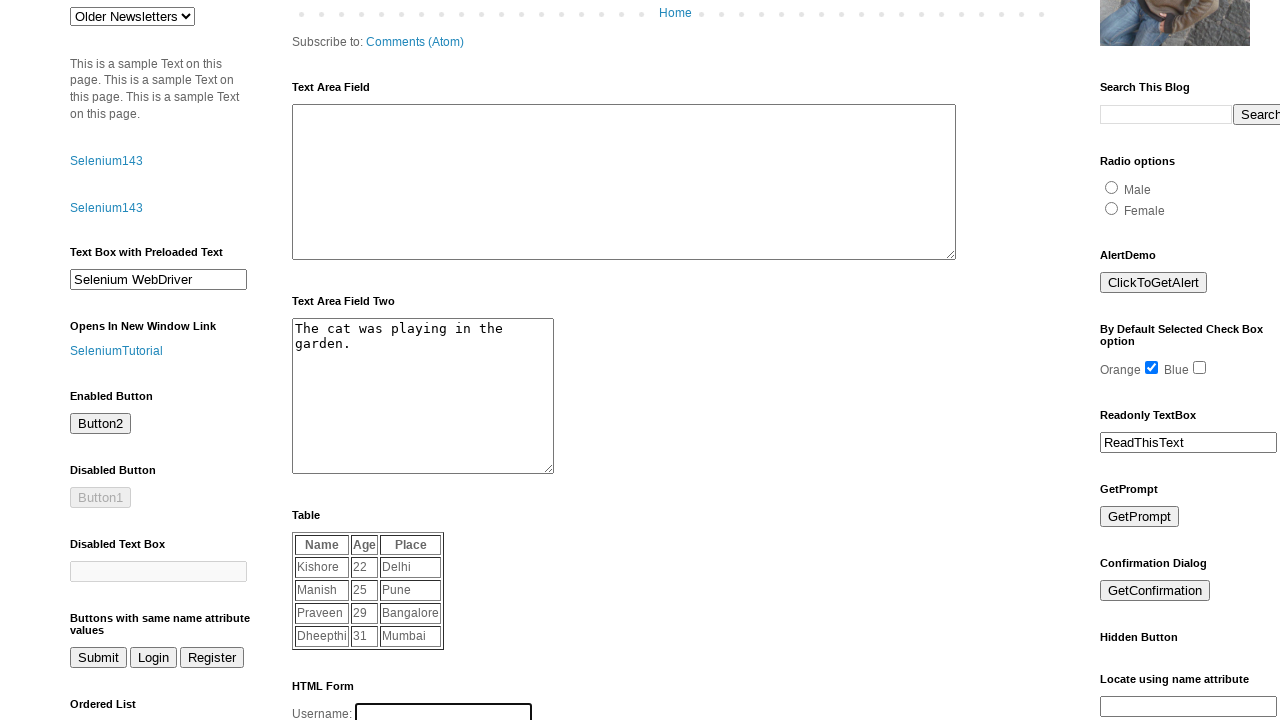